Tests drag and drop functionality by dragging an element from one position to another

Starting URL: https://the-internet.herokuapp.com/drag_and_drop

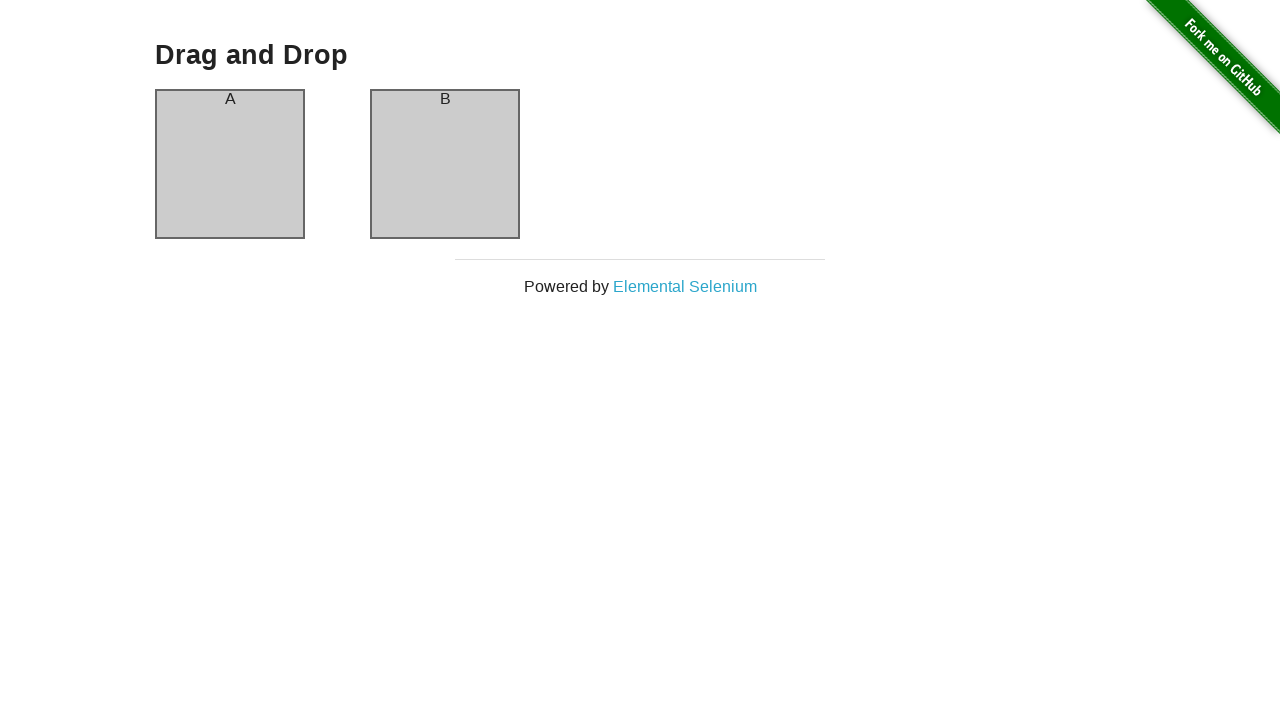

Dragged element from column A to column B at (445, 164)
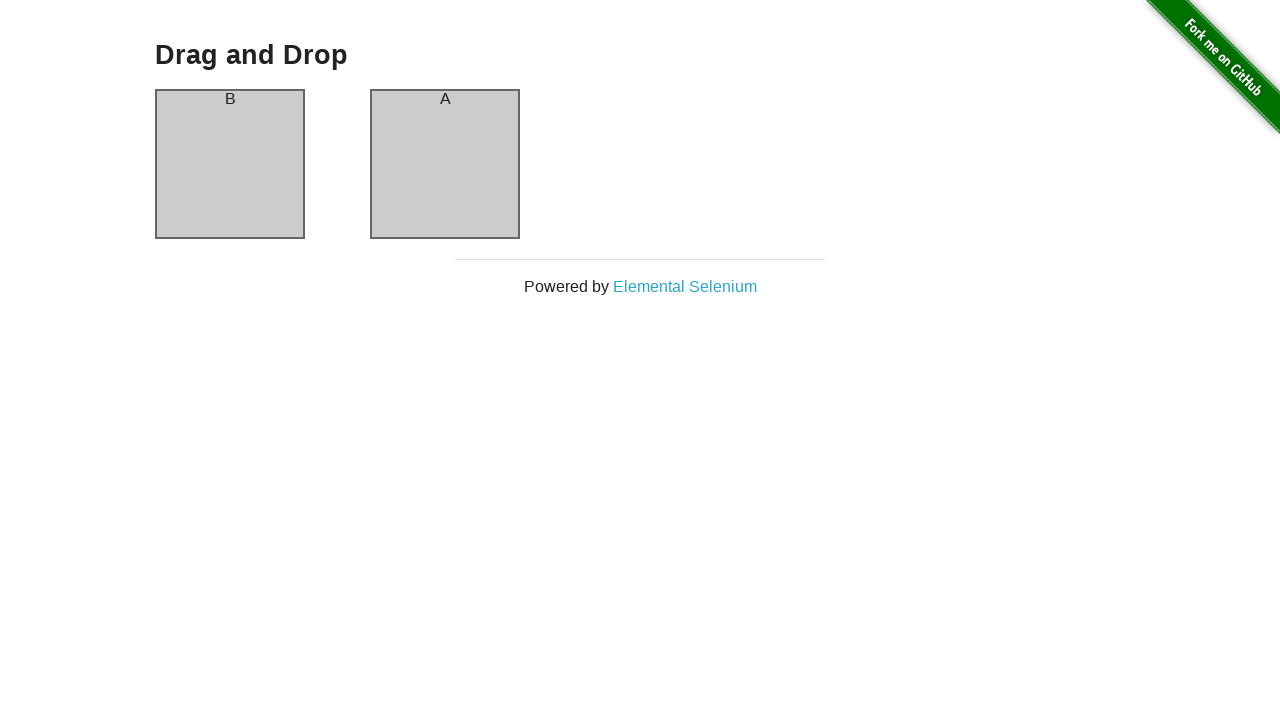

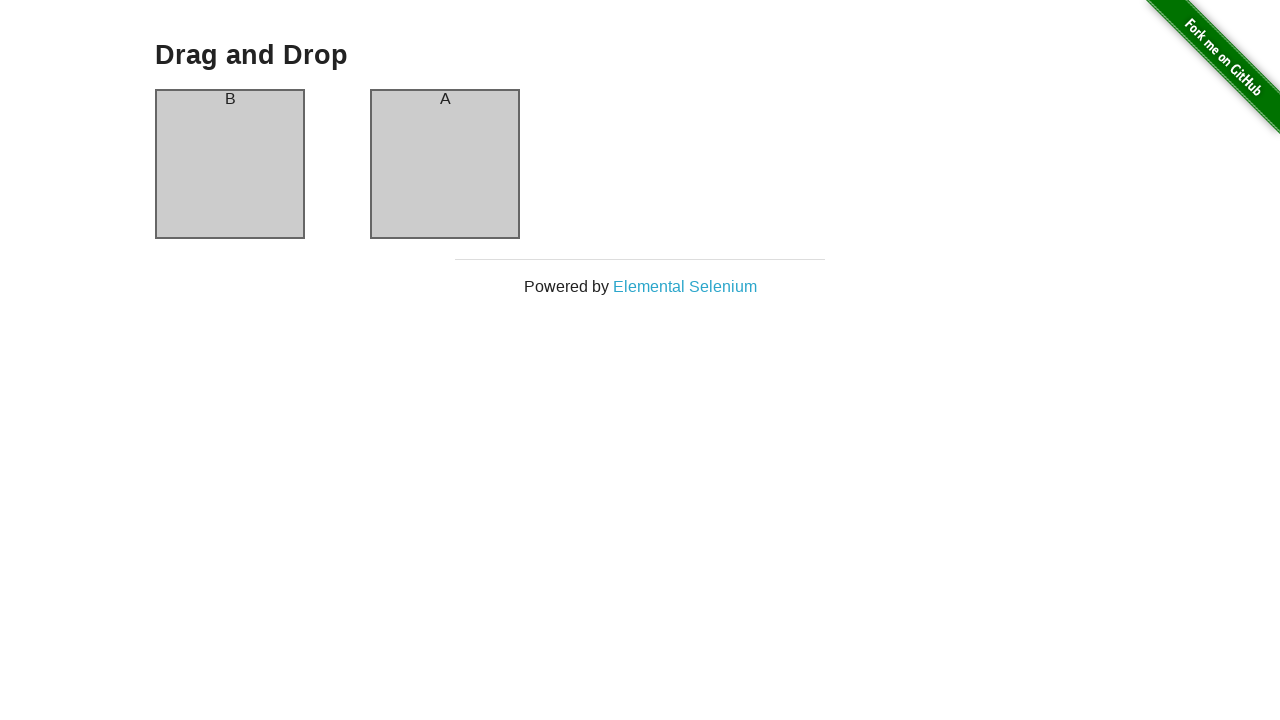